Tests the search functionality on a CMS demo site by entering a search query and clicking the search button

Starting URL: https://cms.demo.katalon.com/

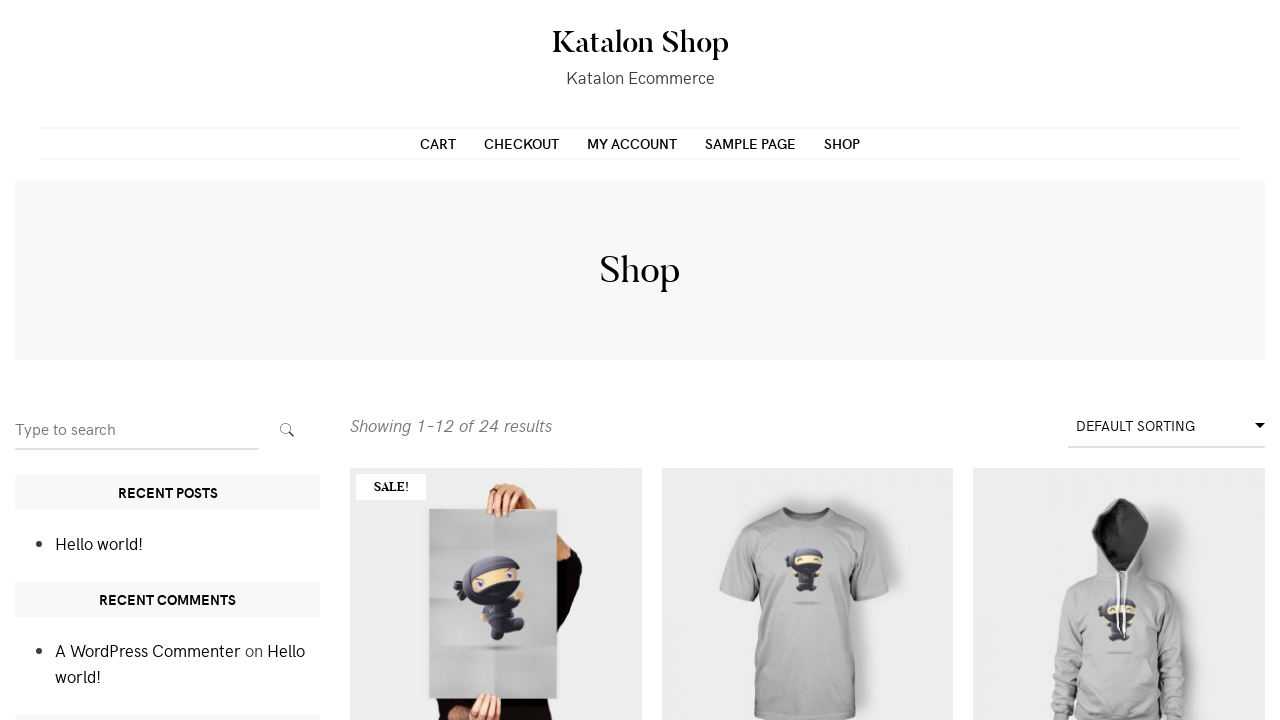

Filled search field with 'Flying Ninja' on input[name='s']
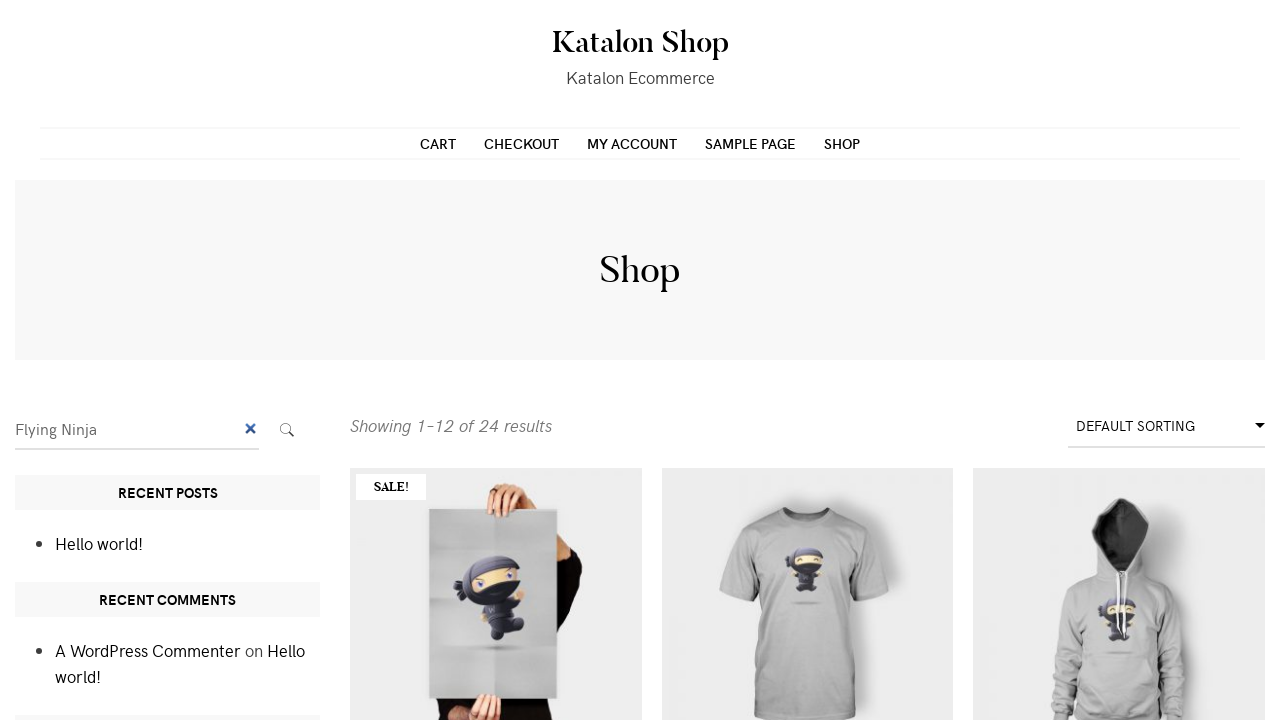

Clicked search submit button at (287, 430) on button.search-submit
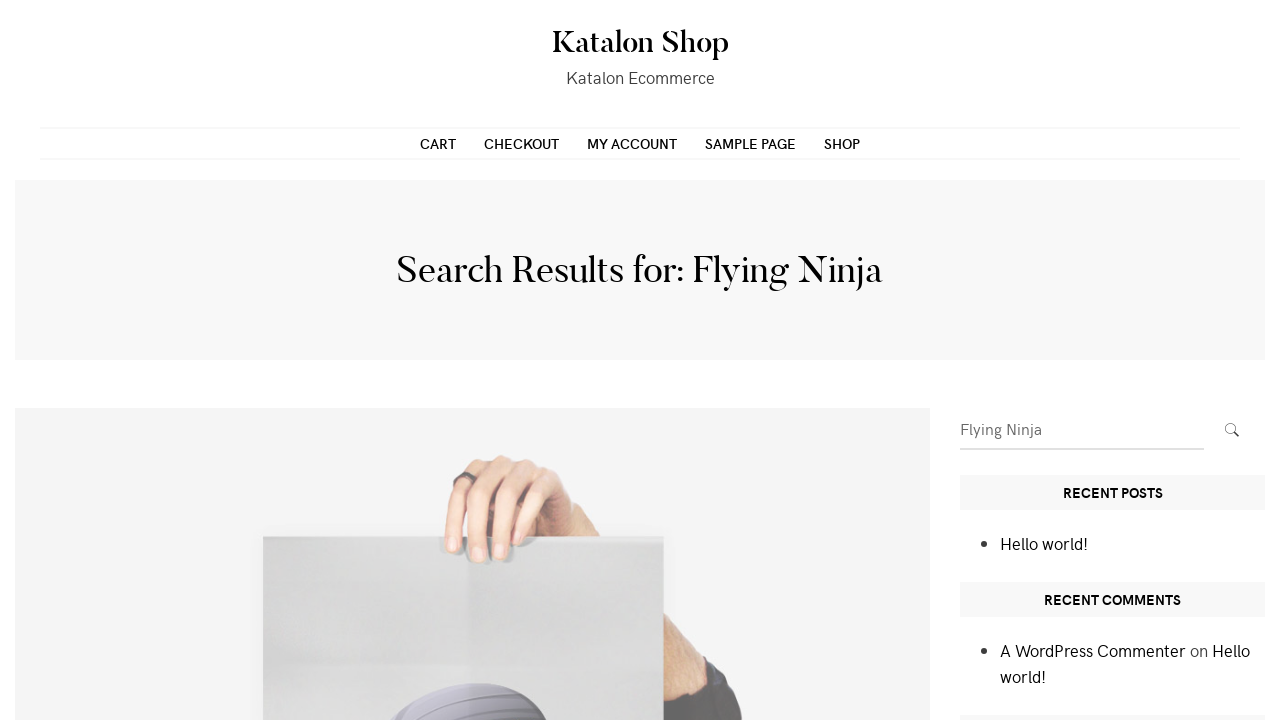

Waited 5 seconds for search results to load
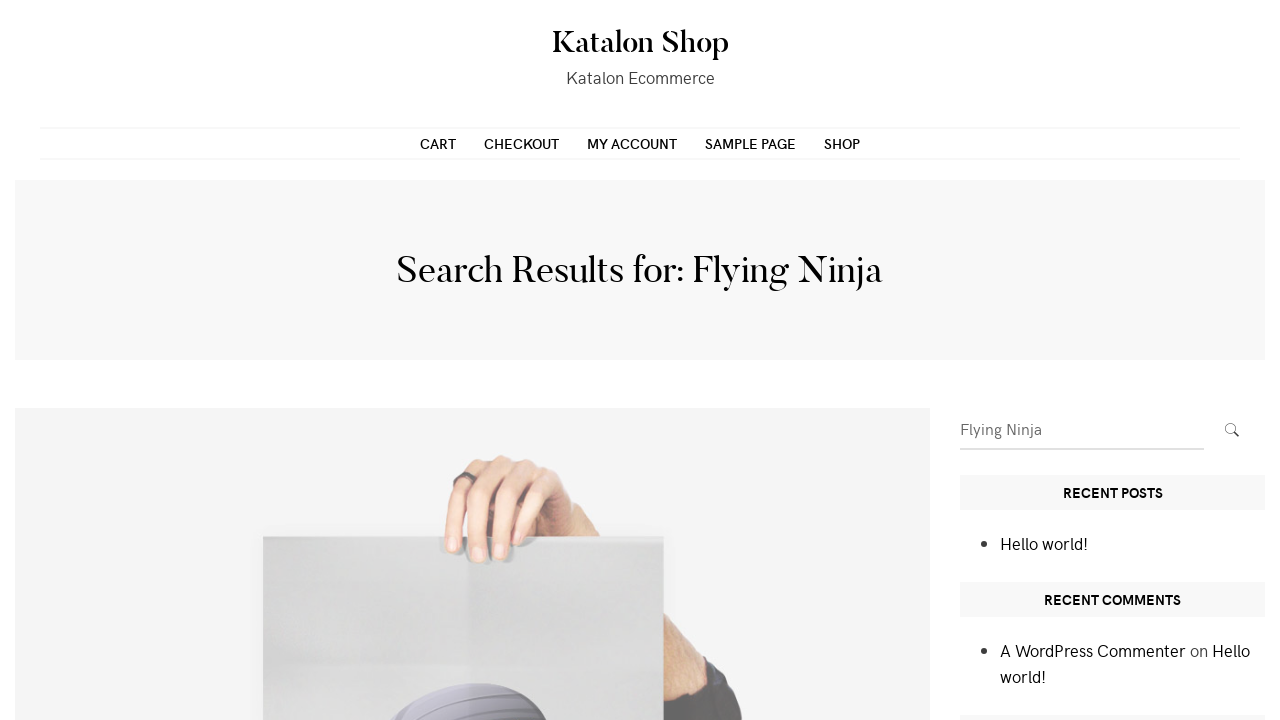

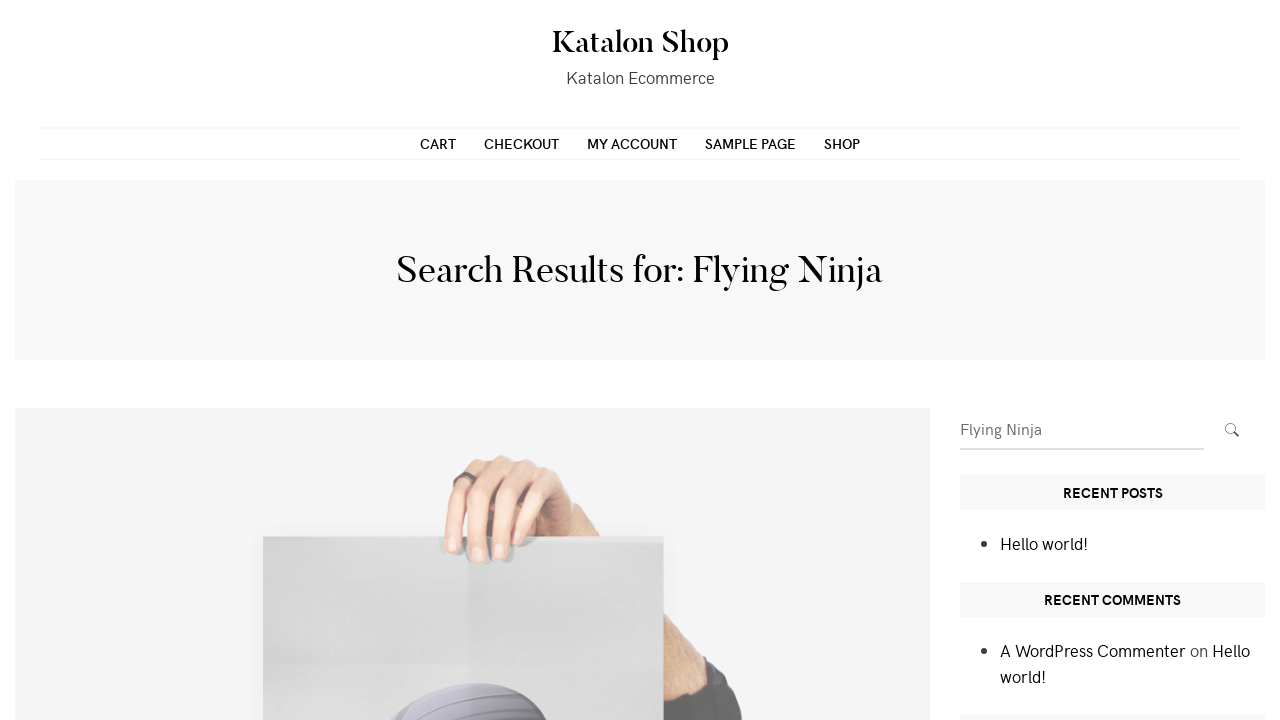